Adds an iPhone 6 32gb to the shopping cart on demoblaze.com, accepts the confirmation alert, and navigates back to the home page.

Starting URL: https://www.demoblaze.com/index.html

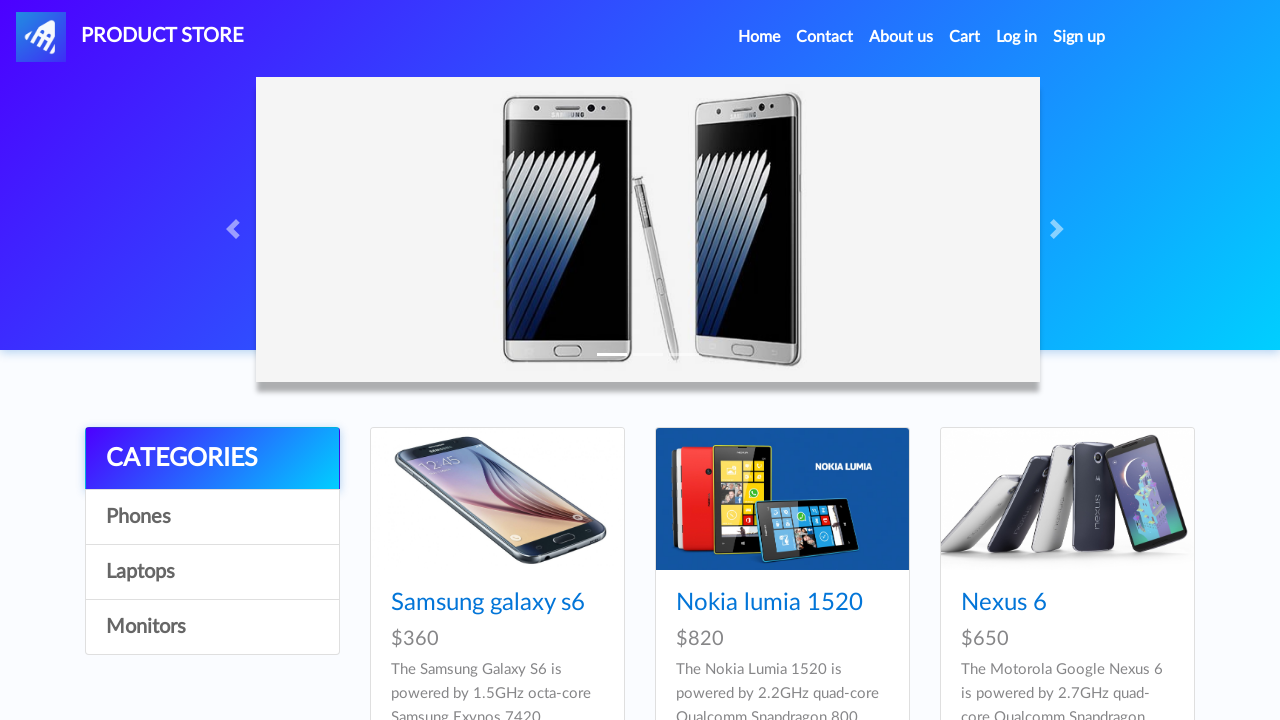

Clicked on iPhone 6 32gb product at (752, 361) on xpath=//a[normalize-space()='Iphone 6 32gb']
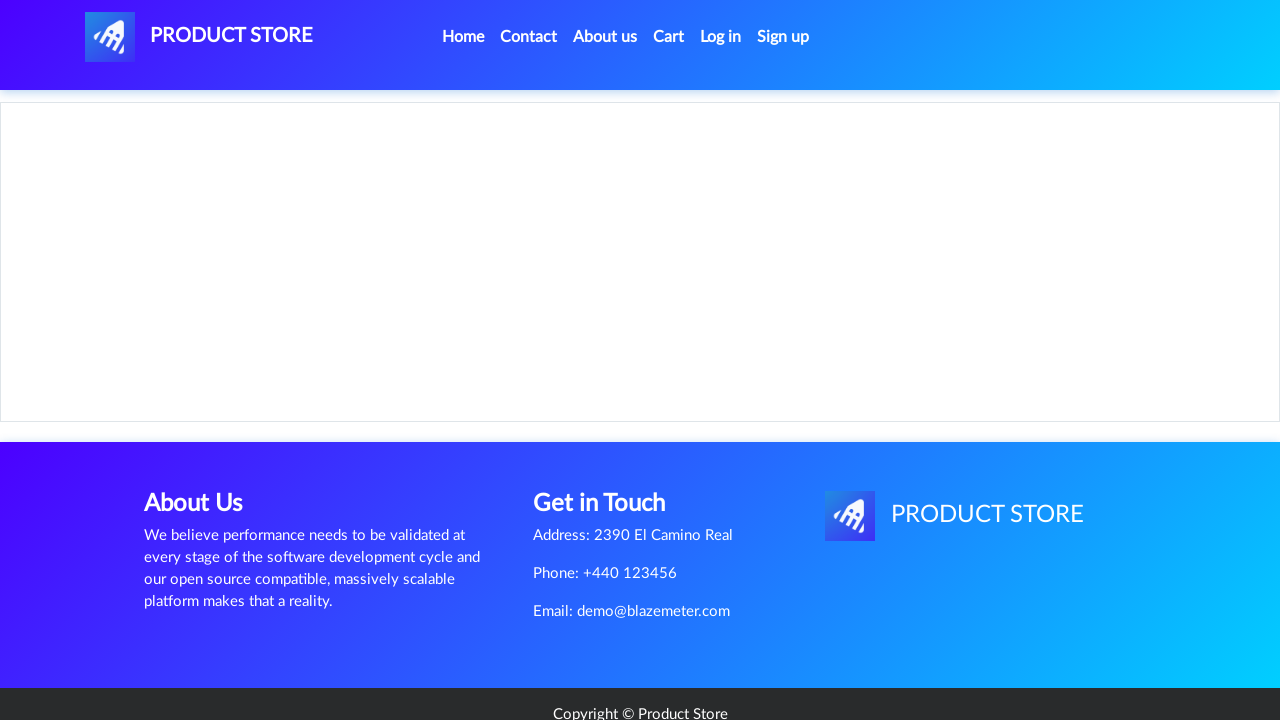

Product page loaded with Add to cart button visible
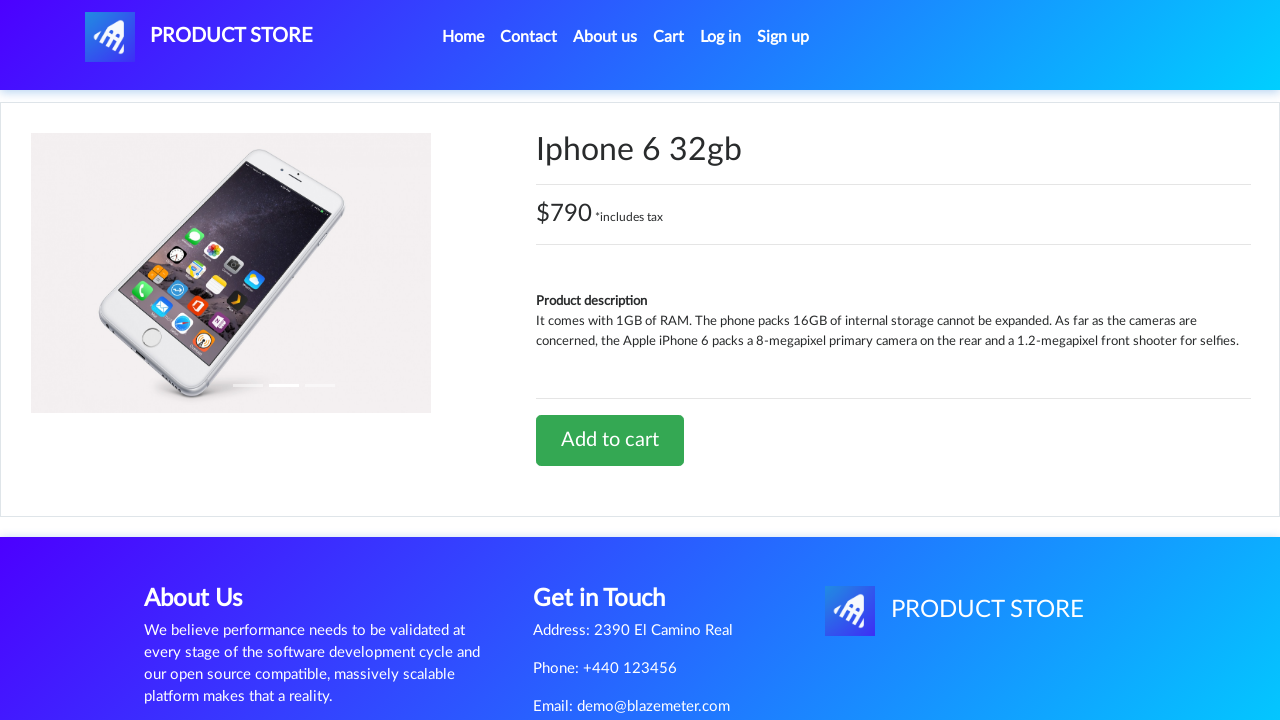

Clicked Add to cart button at (610, 440) on xpath=//a[normalize-space()='Add to cart']
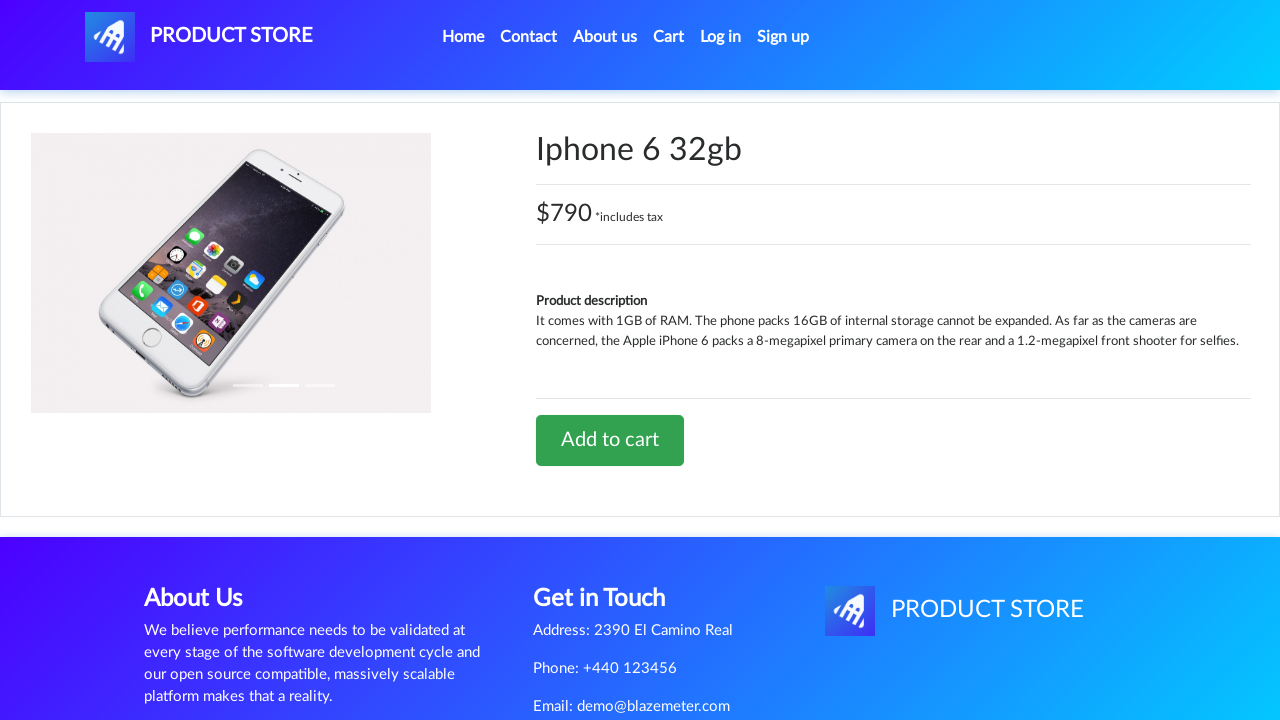

Set up dialog handler to accept confirmation alerts
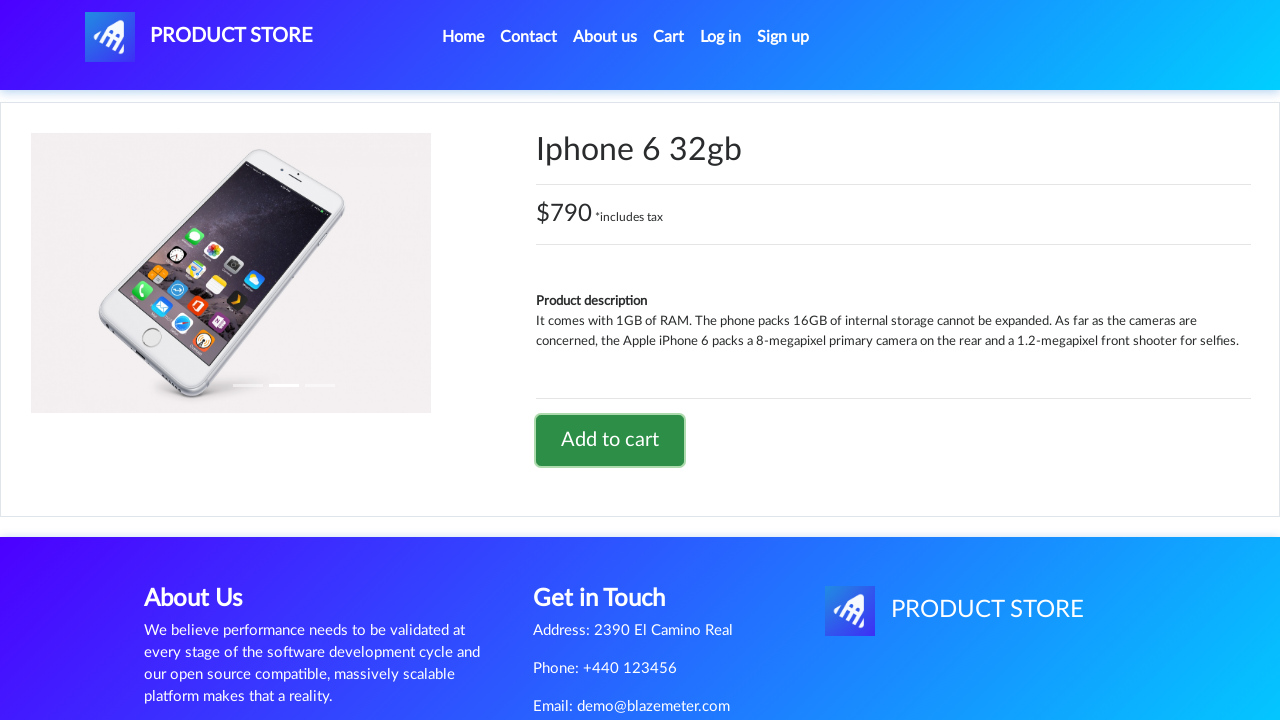

Waited 2 seconds for alert confirmation
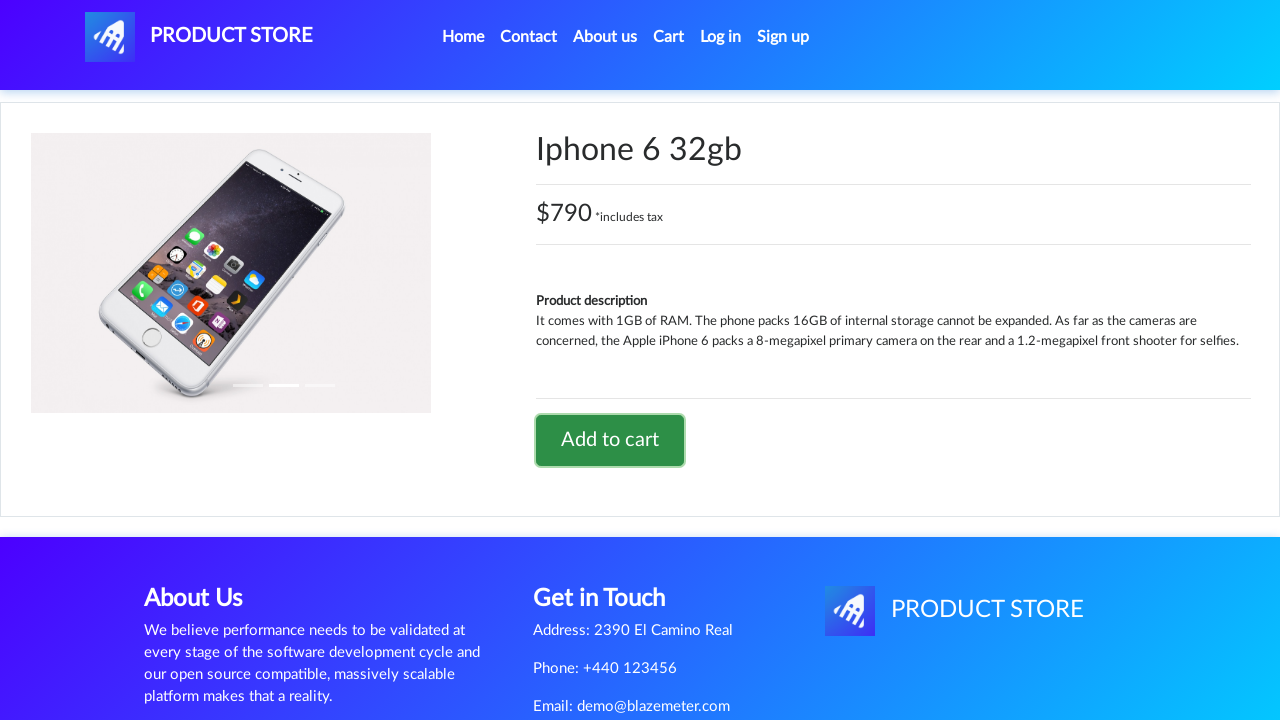

Clicked Home link to navigate back to home page at (463, 37) on xpath=//li[@class='nav-item active']//a[@class='nav-link']
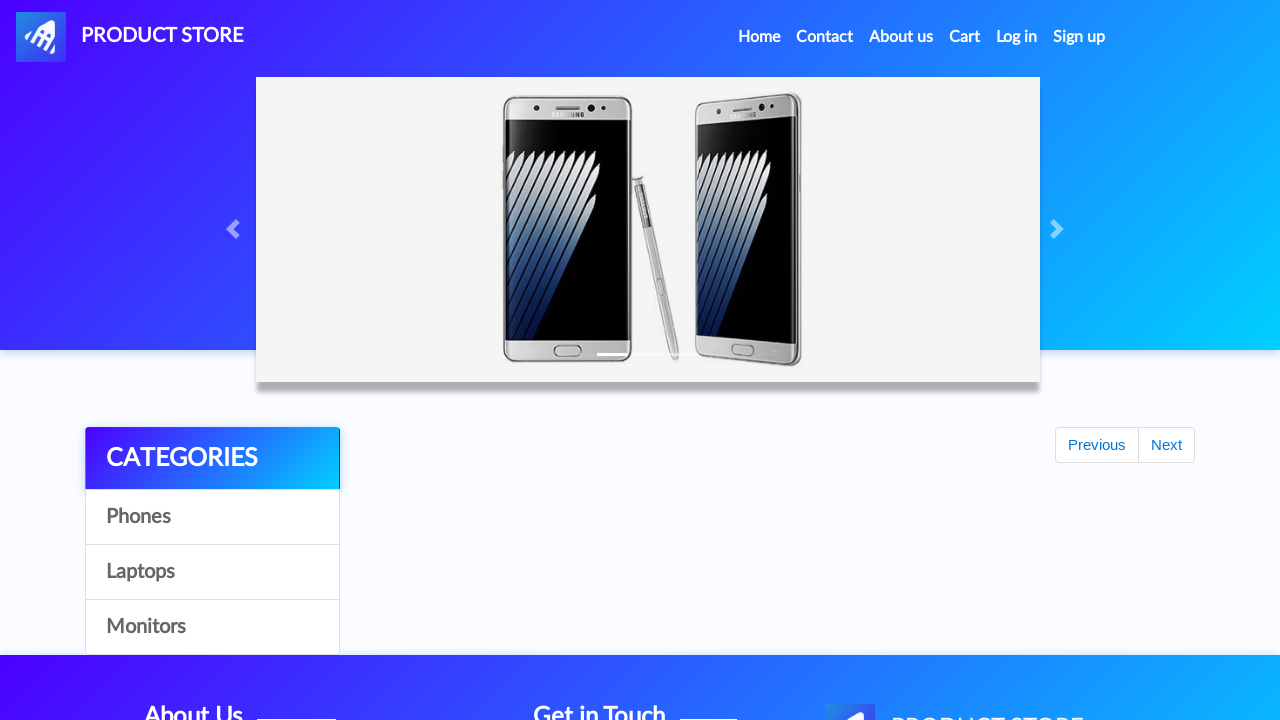

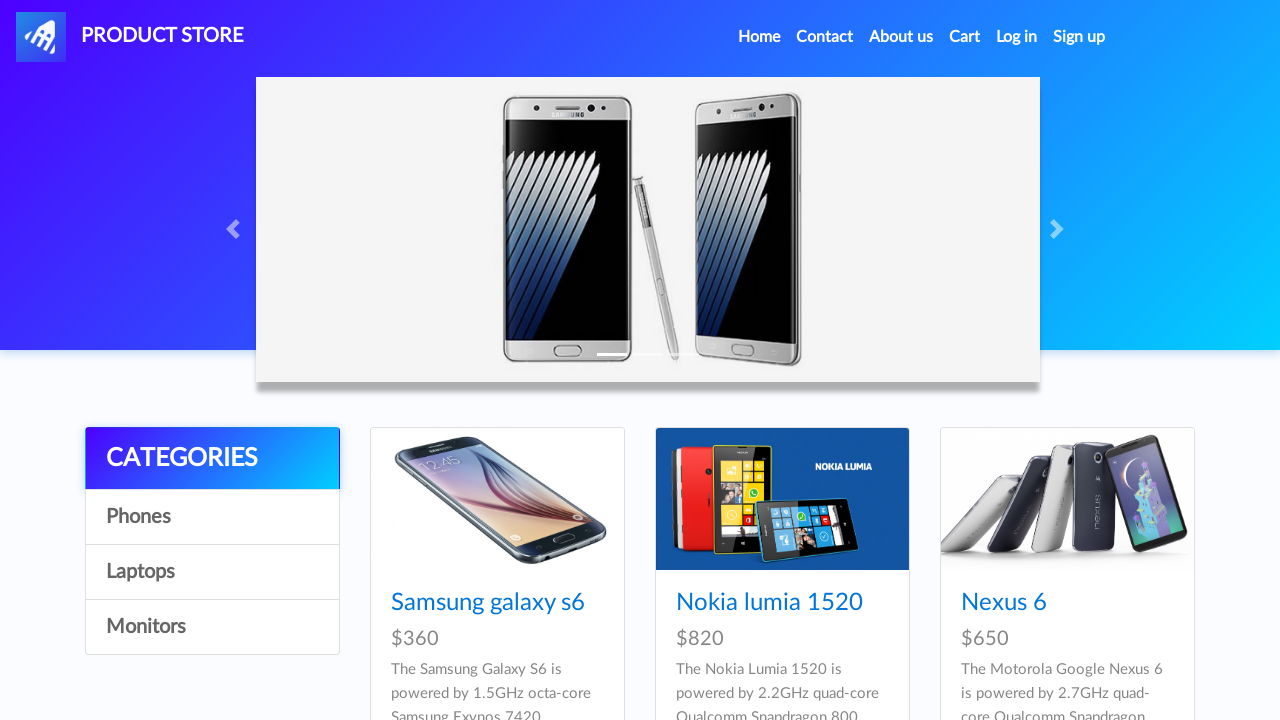